Tests clicking on a growing "click me" button and verifies that "Event Triggered" text appears after the click

Starting URL: https://testpages.herokuapp.com/styled/challenges/growing-clickable.html

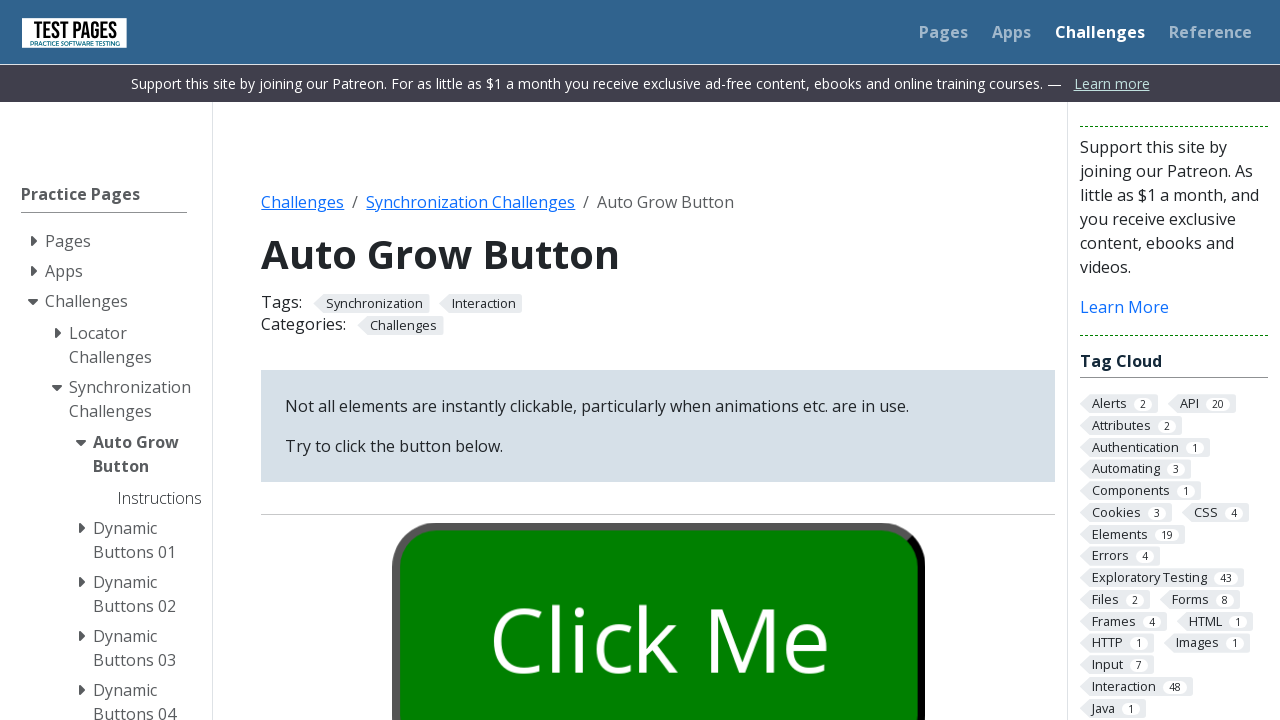

Clicked the growing 'click me' button at (658, 620) on #growbutton
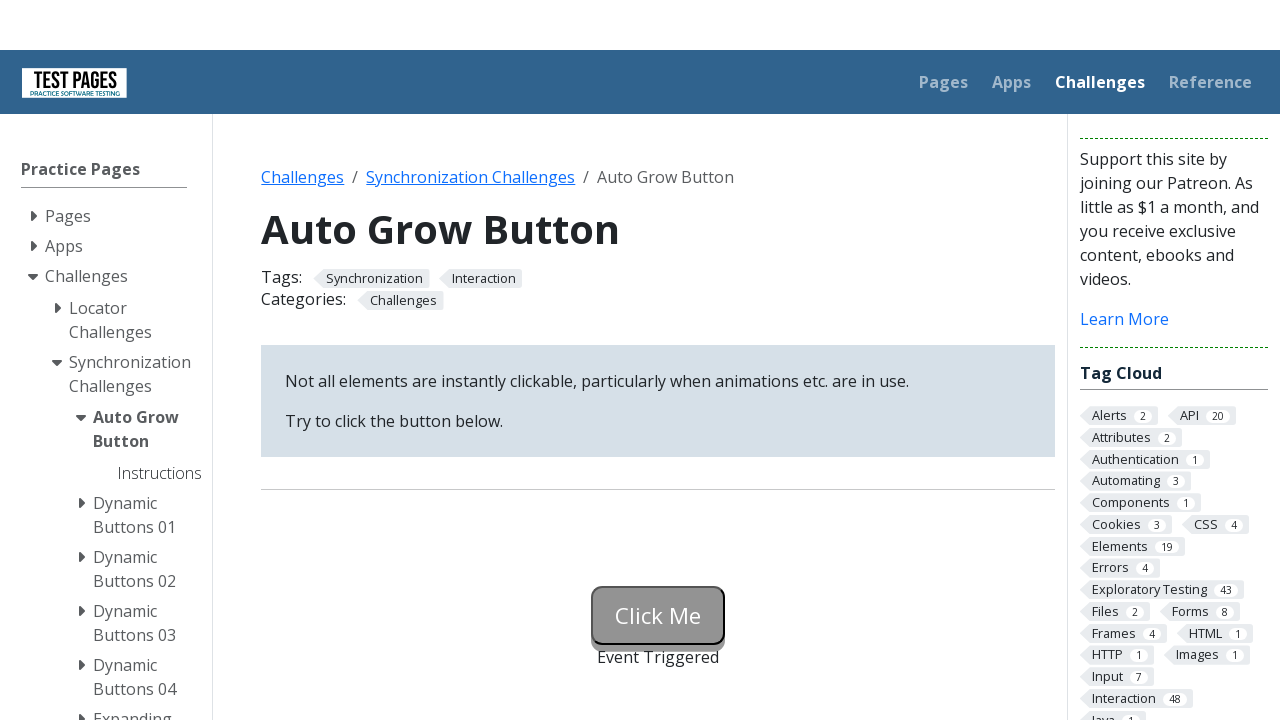

Event status element loaded after button click
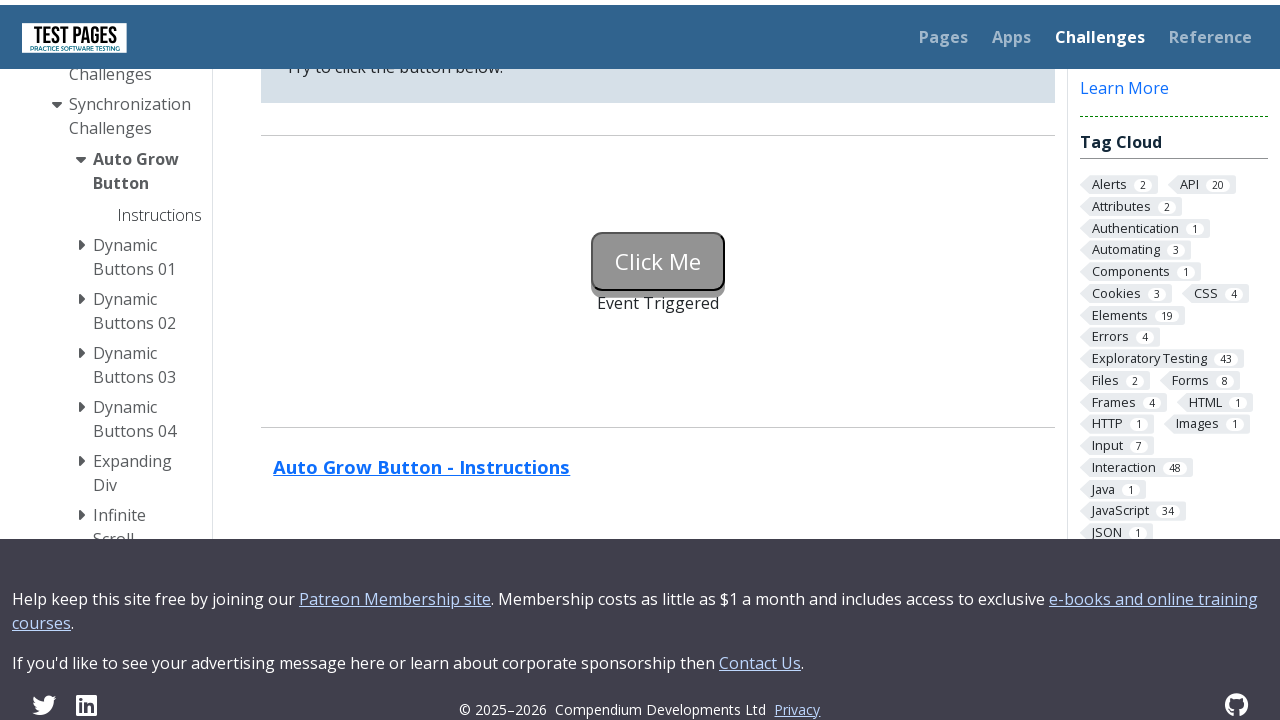

Retrieved status text: 'Event Triggered'
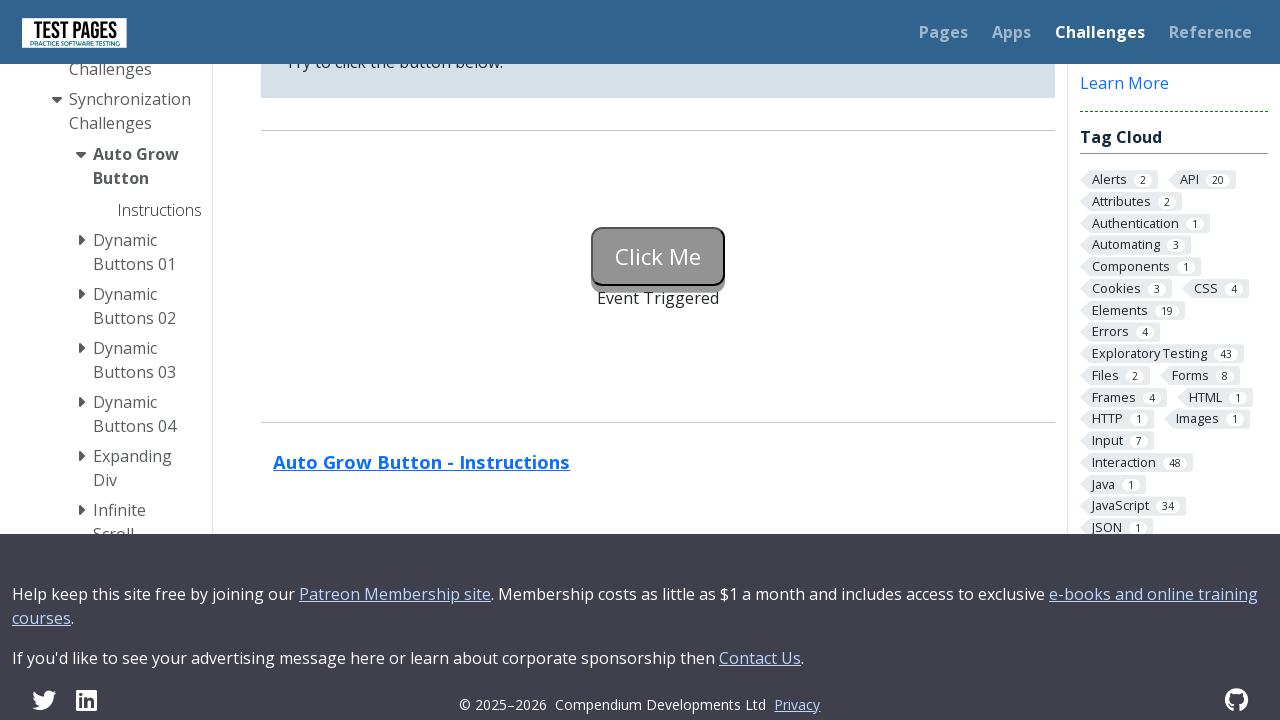

Verified 'Event Triggered' text appears after clicking button
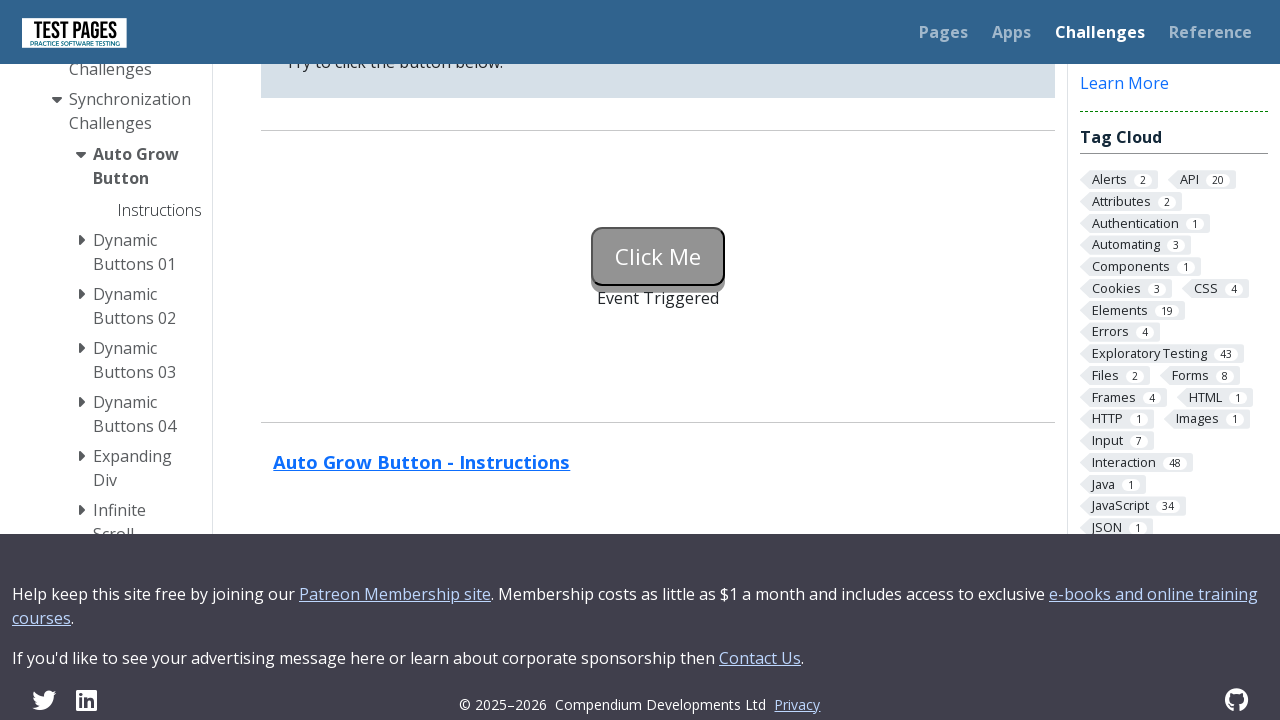

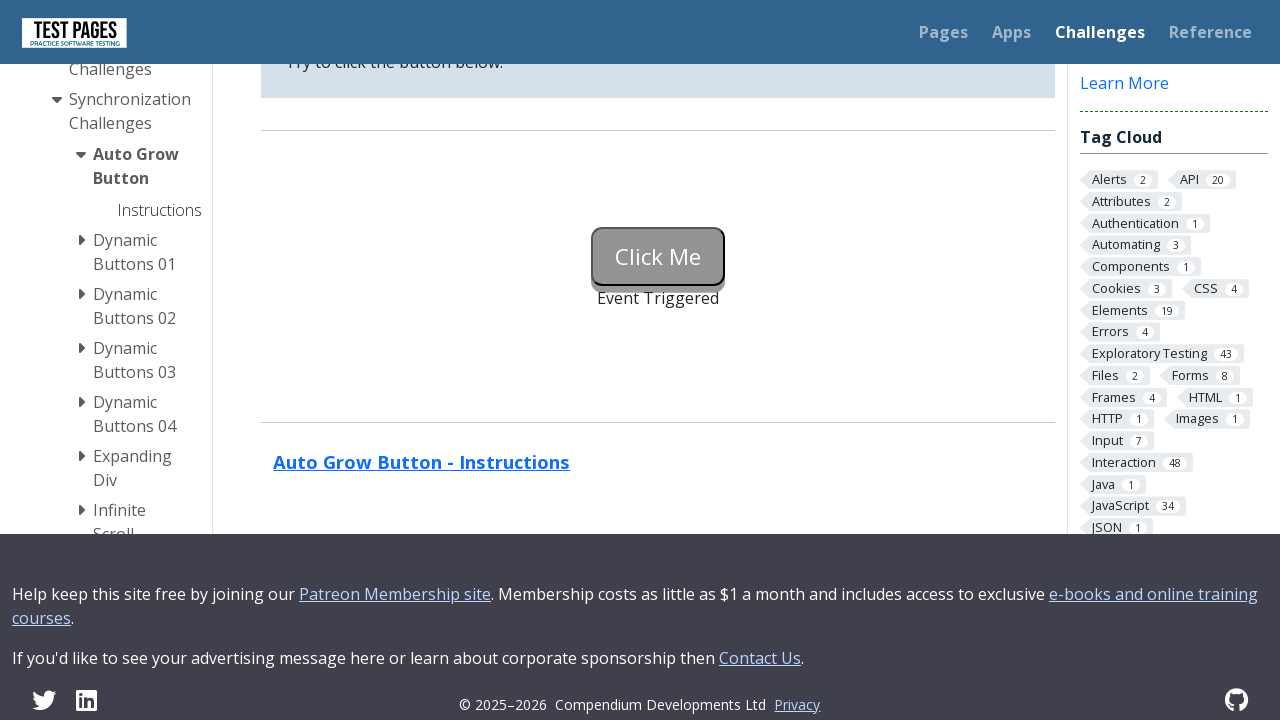